Verifies the current URL of the OrangeHRM page

Starting URL: https://opensource-demo.orangehrmlive.com/web/index.php/auth/login

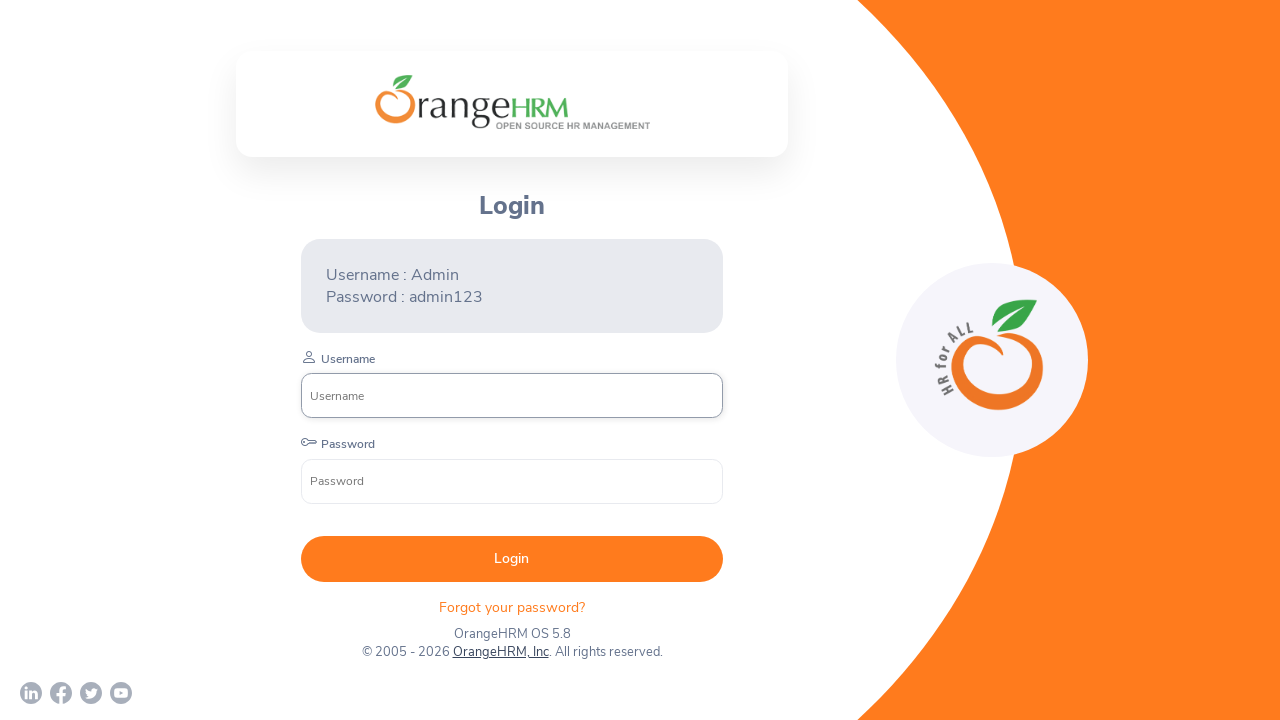

Verified that current URL contains OrangeHRM domain
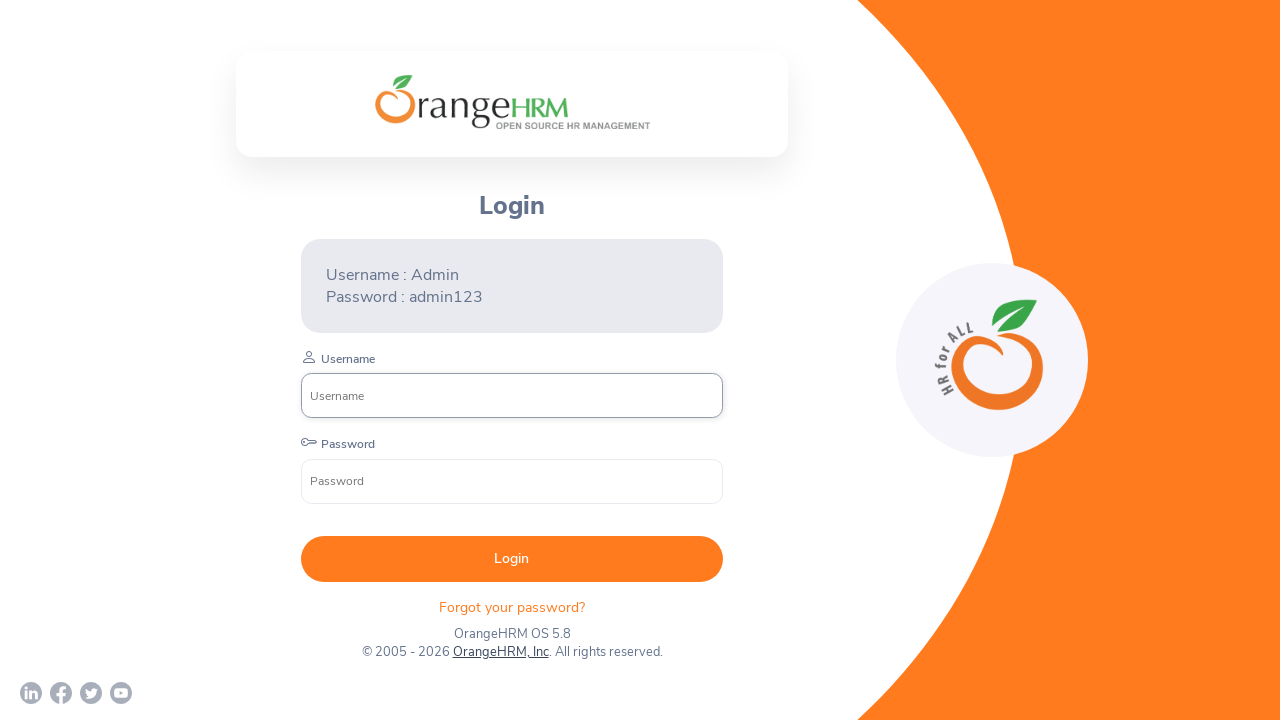

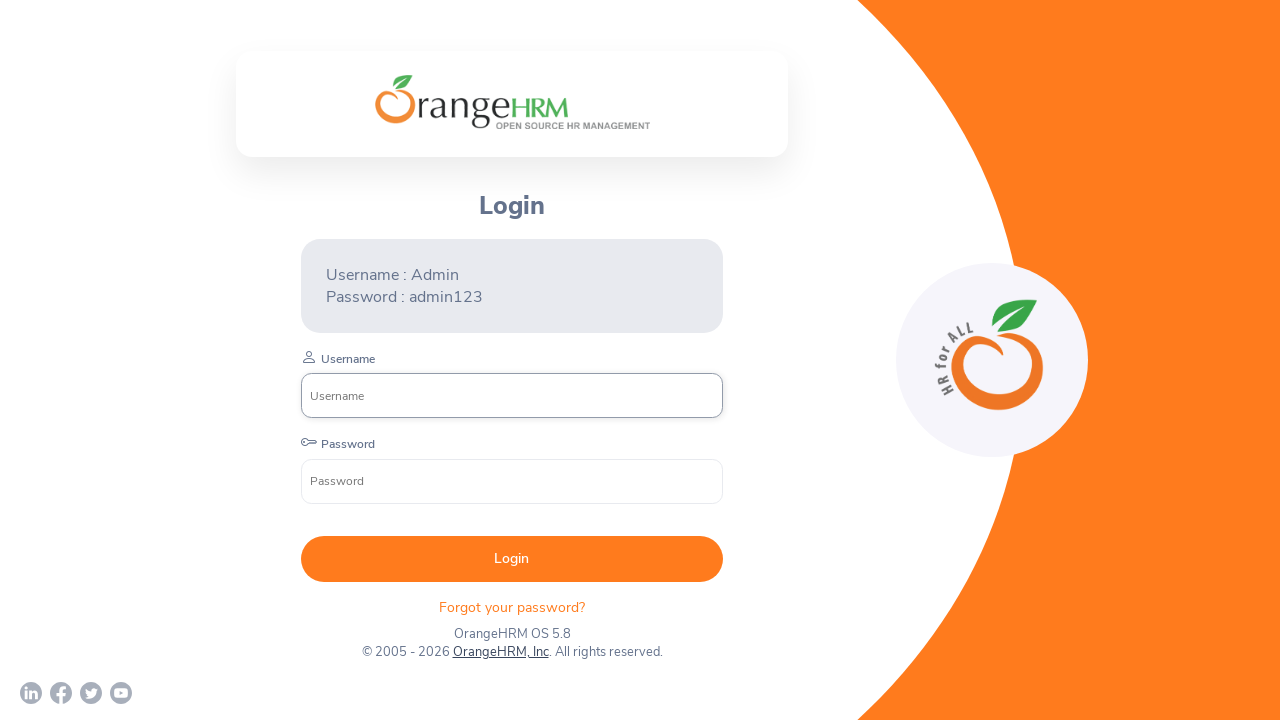